Navigates to the Porsche Middle East/India homepage and loads it

Starting URL: https://www.porsche.com/middle-east/_india_/

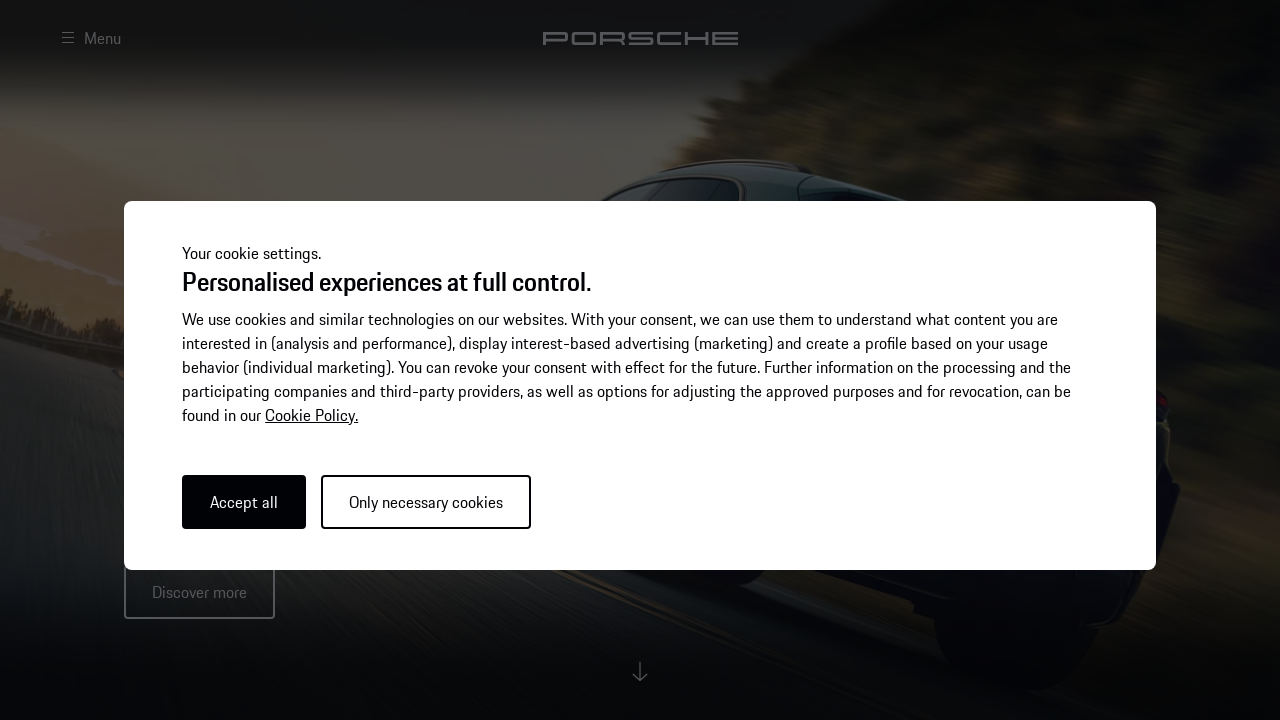

Porsche Middle East/India homepage DOM content loaded
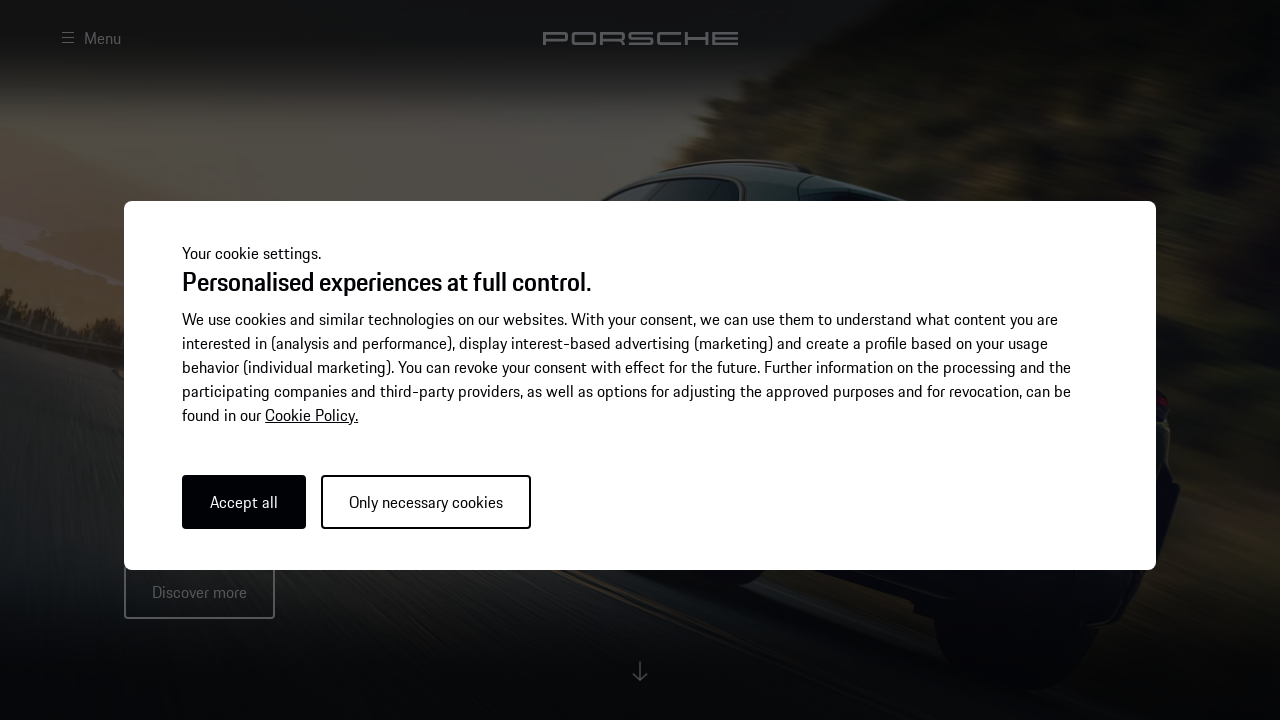

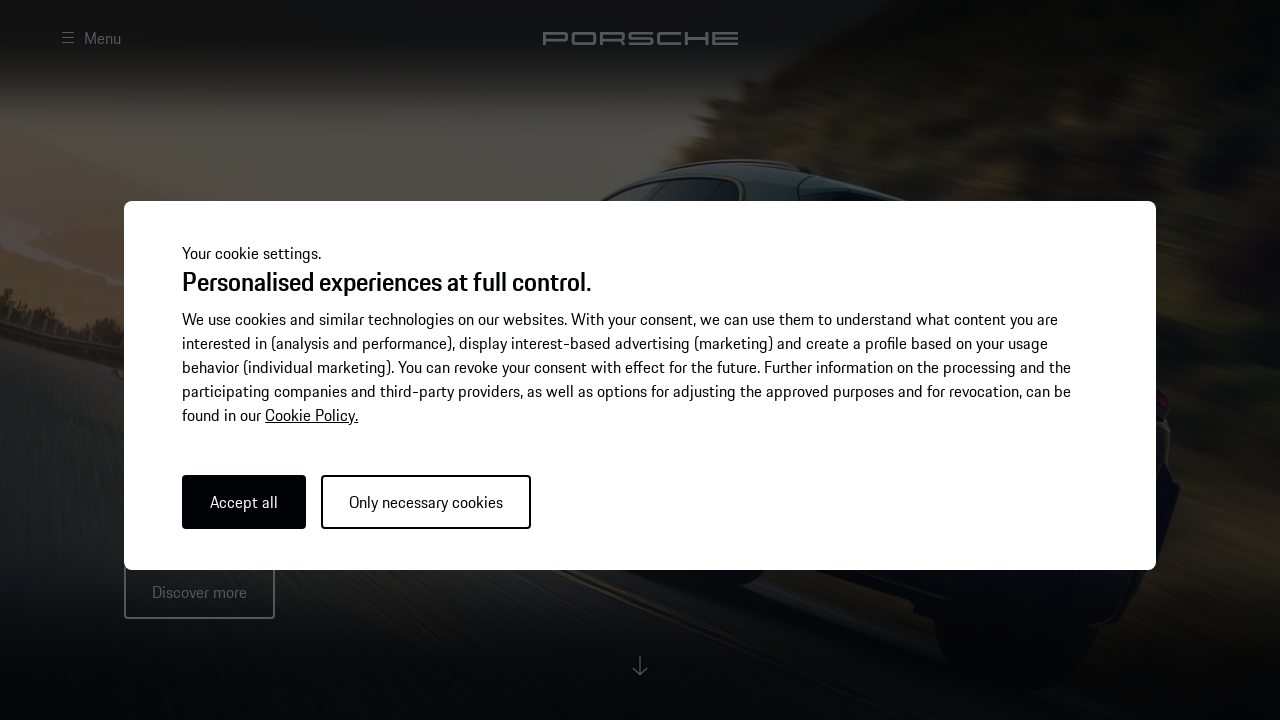